Tests dynamic controls on a webpage by interacting with checkboxes, buttons that add/remove elements, and enable/disable input fields

Starting URL: http://the-internet.herokuapp.com

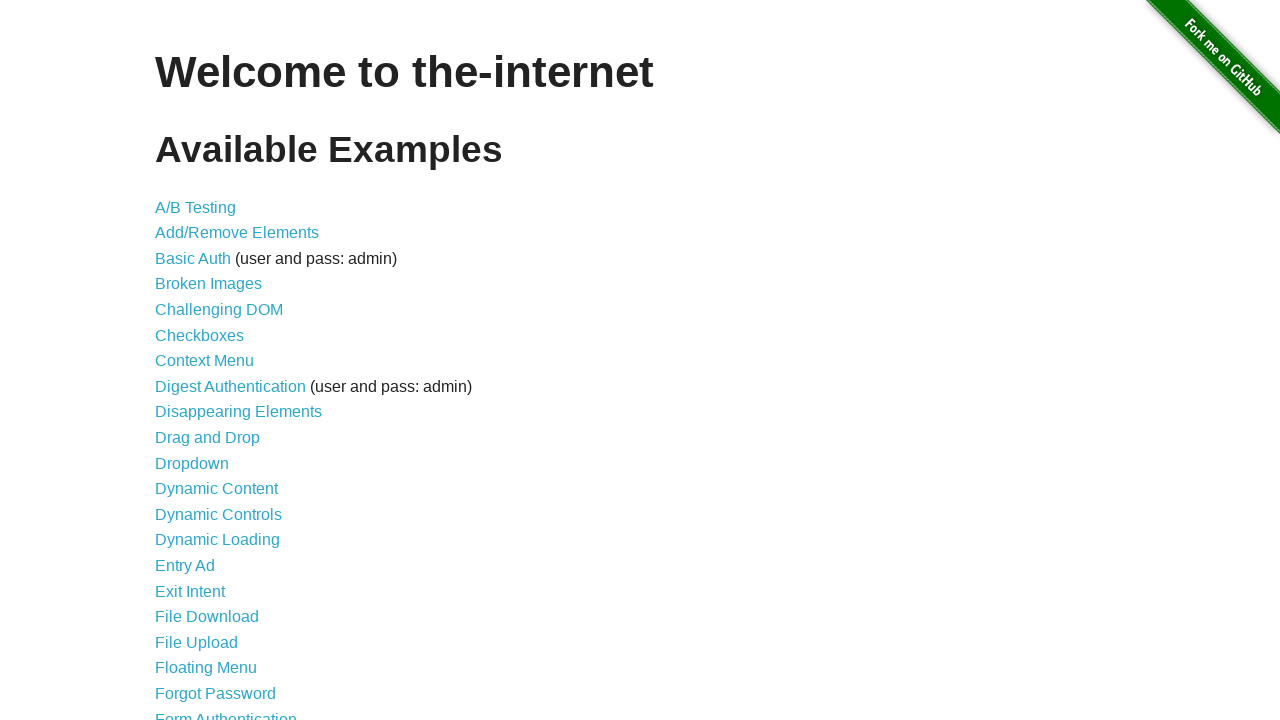

Clicked on Dynamic Controls link to navigate to test page at (218, 514) on text=Dynamic Controls
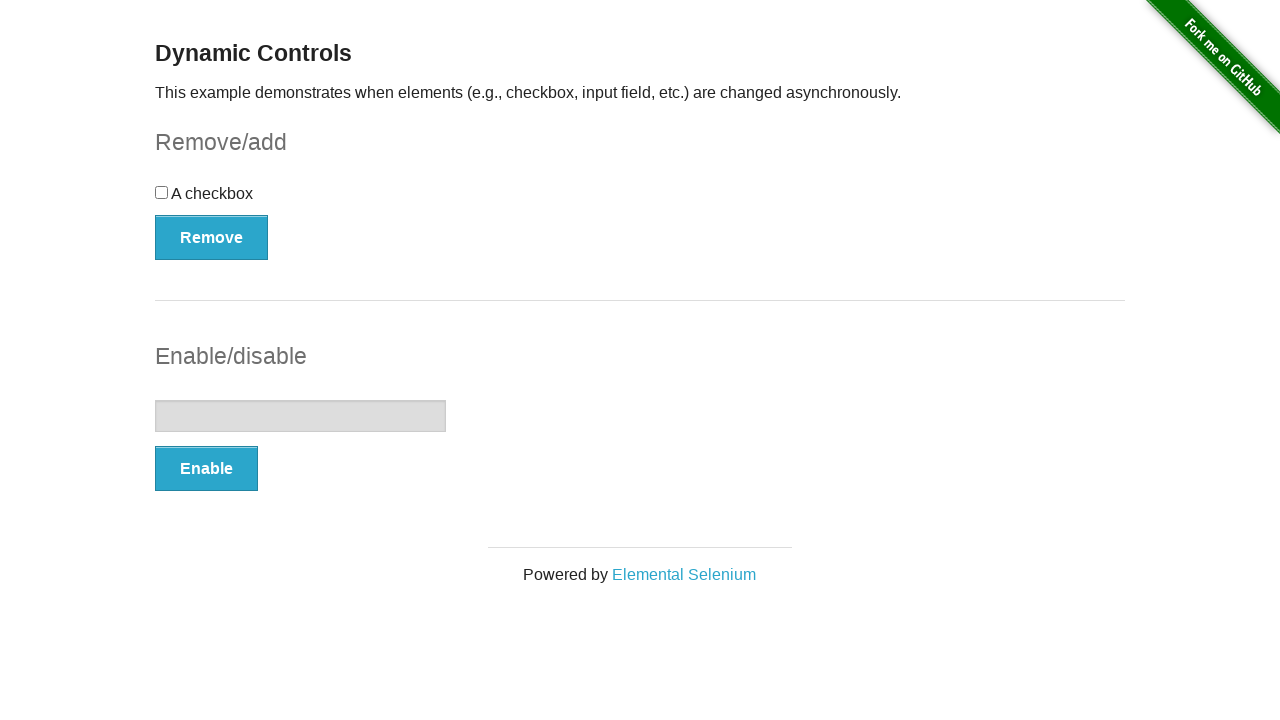

Clicked the checkbox to toggle its state at (162, 192) on xpath=//*[@id="checkbox"]/input
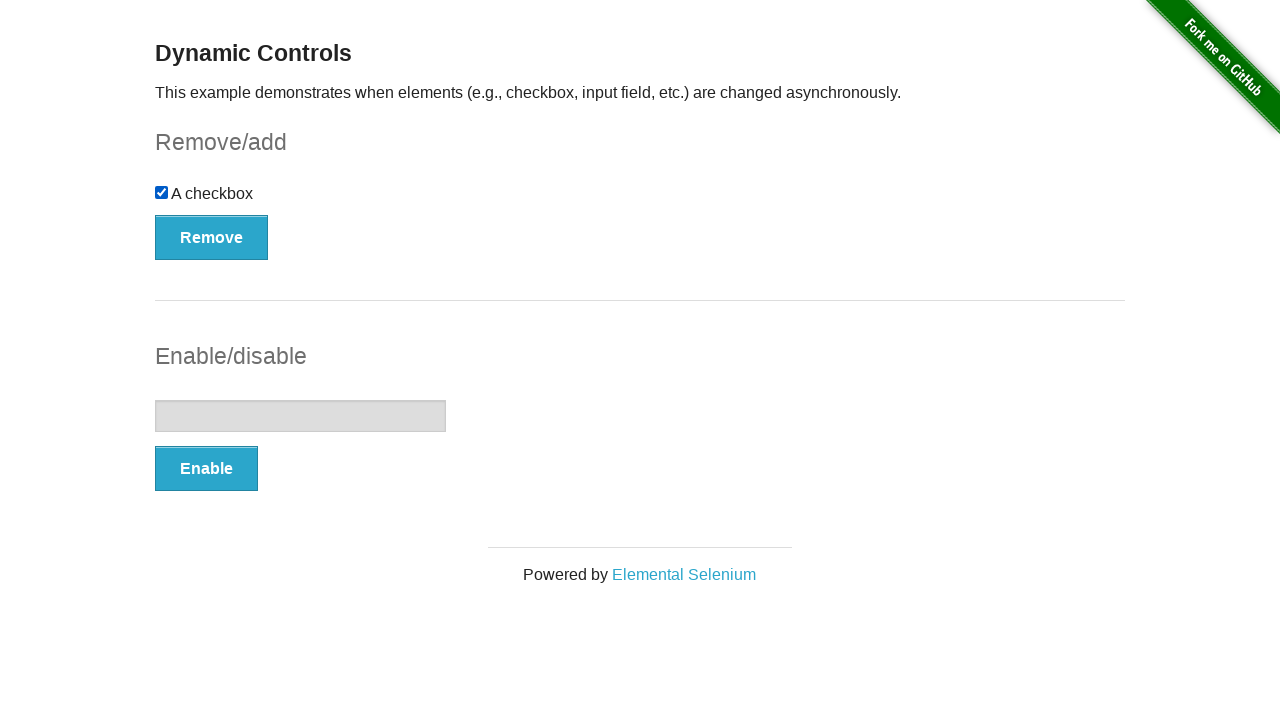

Clicked the Remove button to remove checkbox element at (212, 237) on xpath=//*[@id="checkbox-example"]/button
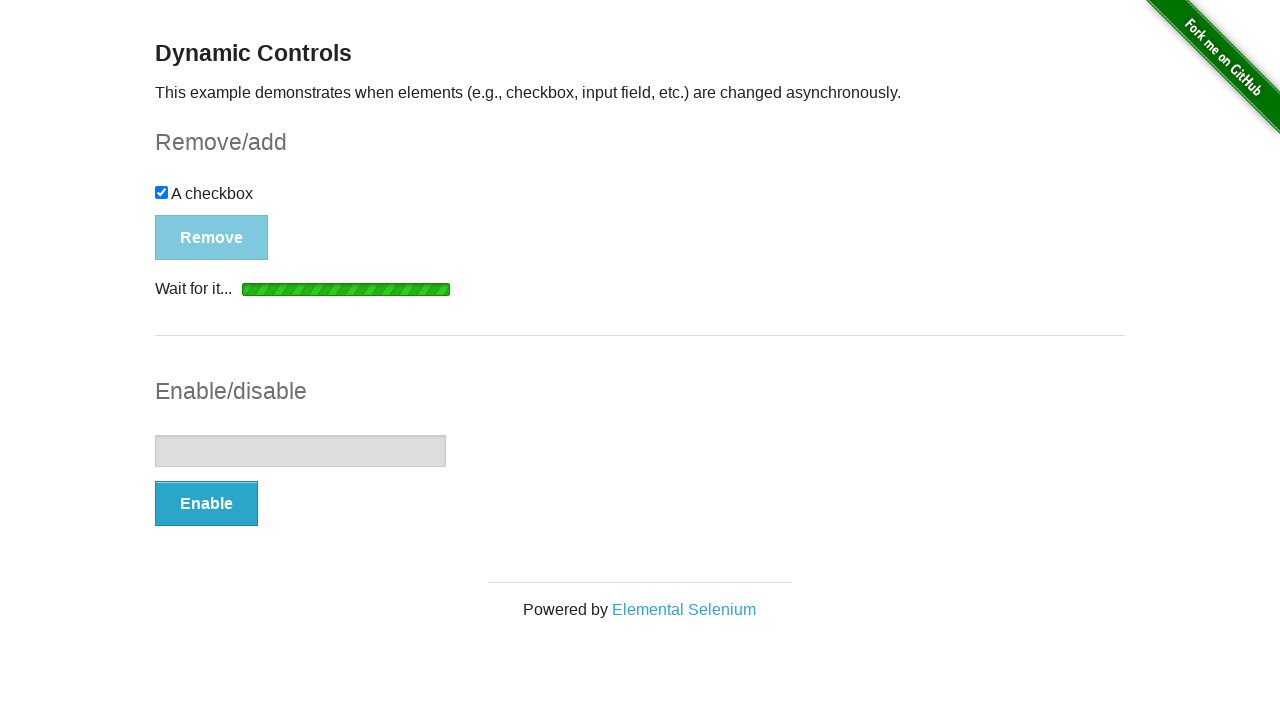

Waited for Remove operation to complete and button to be ready
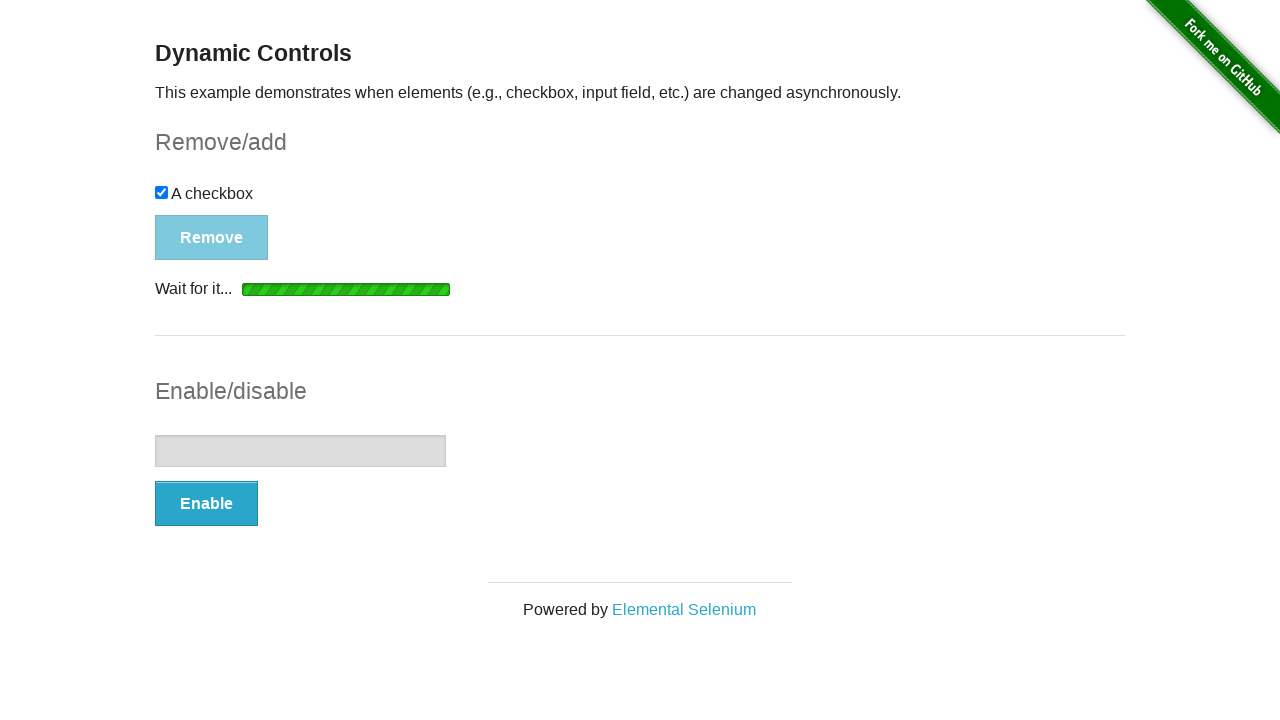

Clicked the Add button to restore checkbox element at (196, 208) on xpath=//*[@id="checkbox-example"]/button
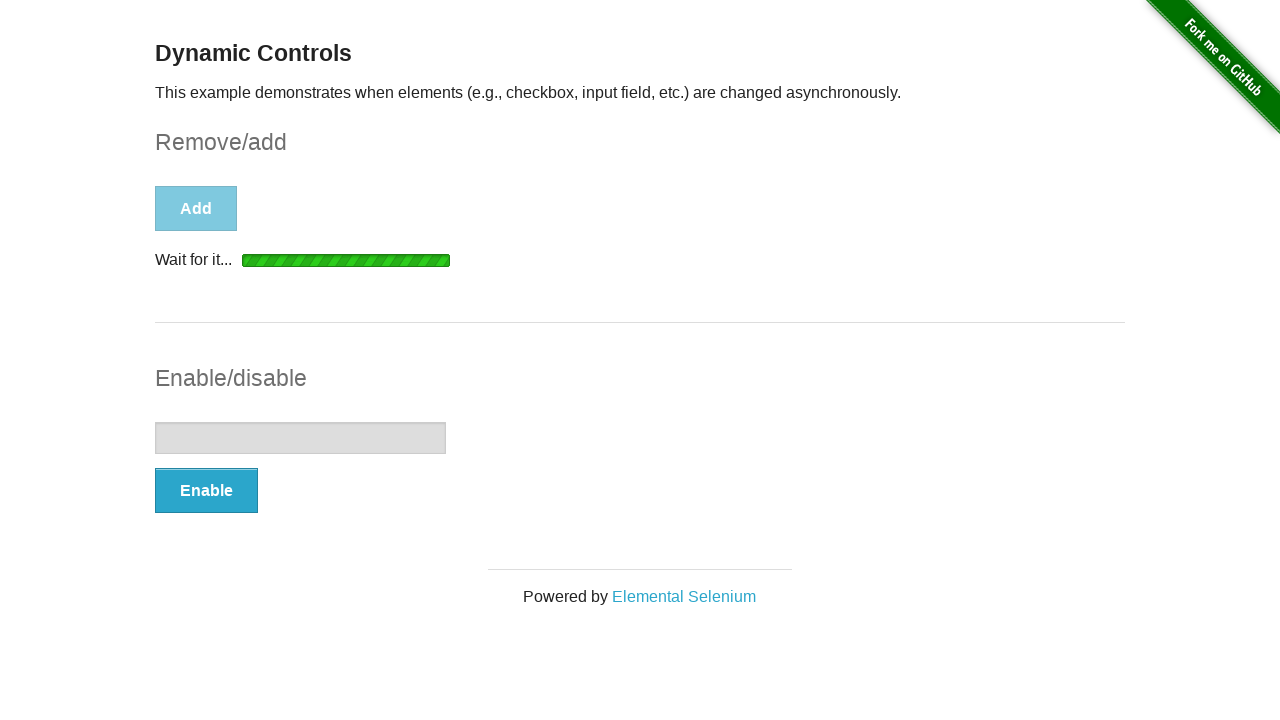

Clicked the Enable button to enable the input field at (206, 491) on xpath=//*[@id="input-example"]/button
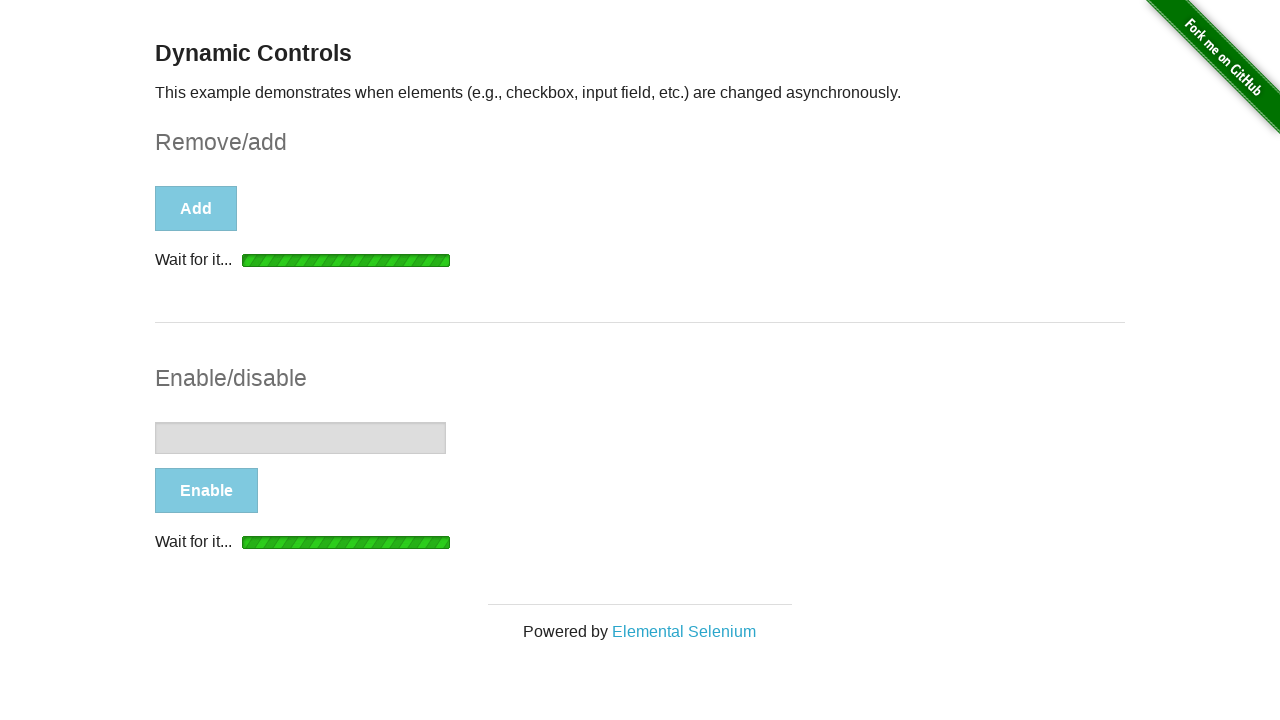

Waited for input field to be enabled and ready for input
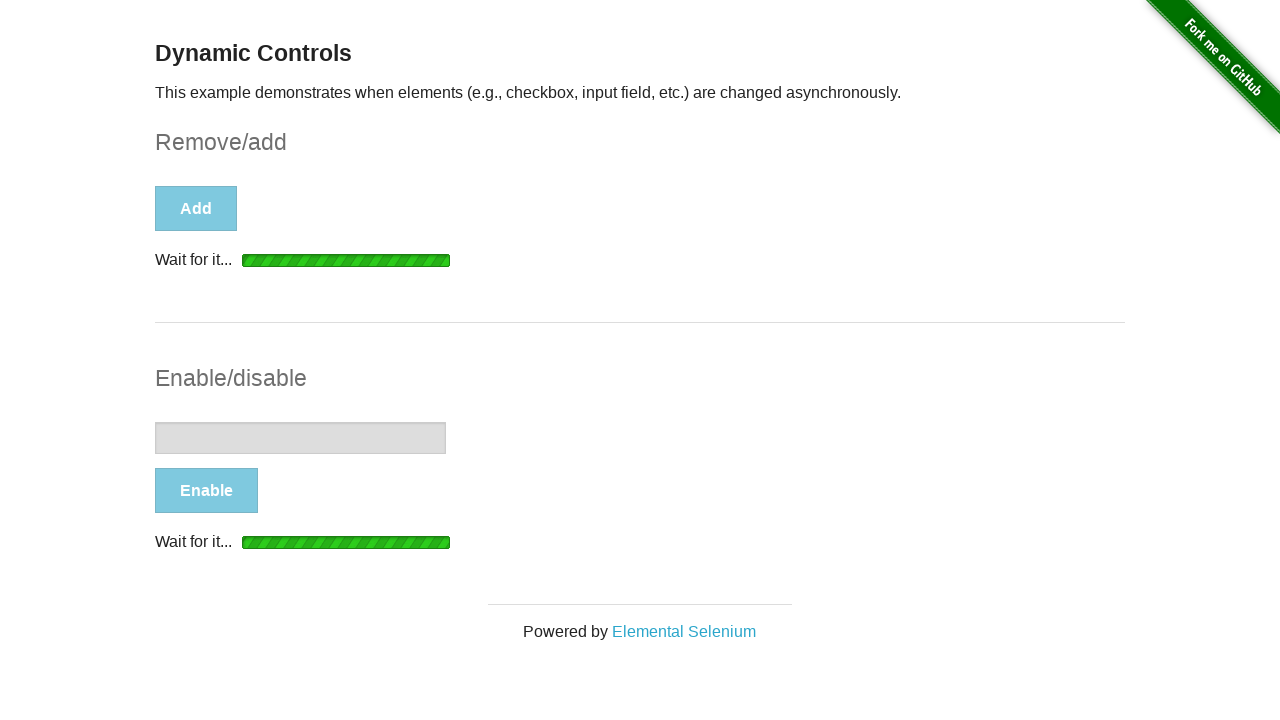

Filled the enabled input field with text 'Santiago Rubiano Murcia' on xpath=//*[@id="input-example"]/input
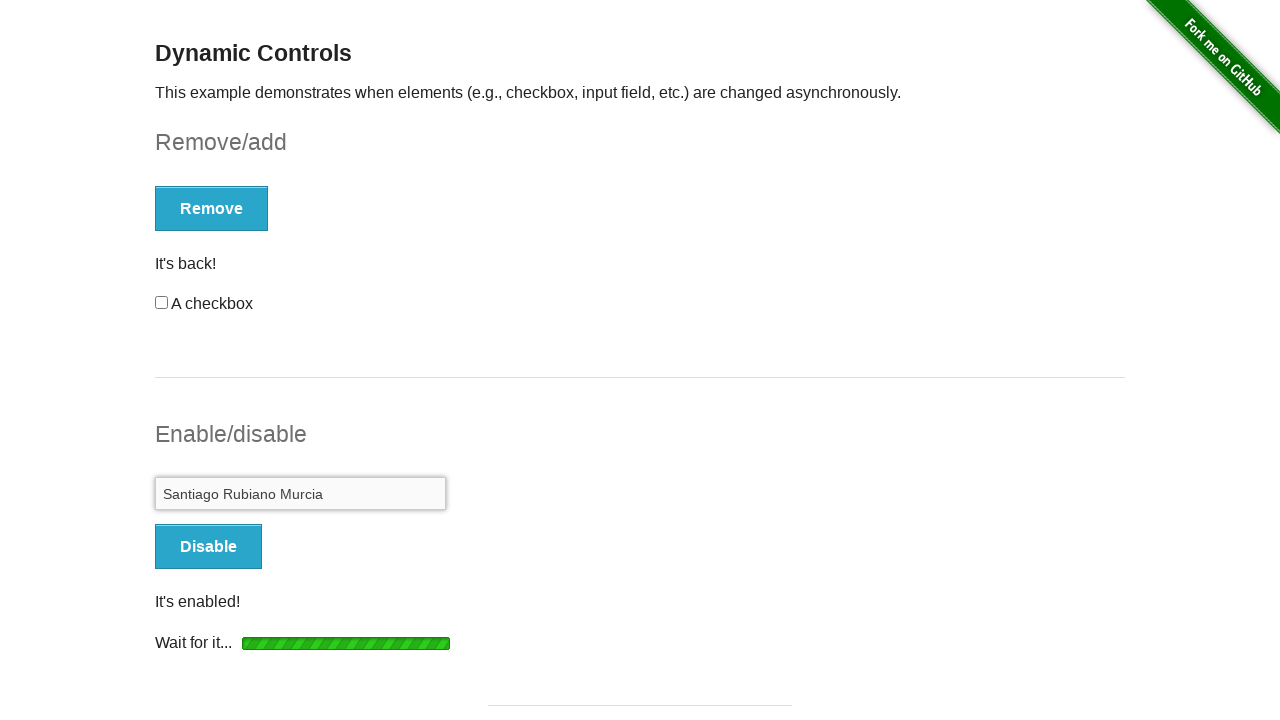

Clicked the Disable button to disable the input field at (208, 546) on xpath=//*[@id="input-example"]/button
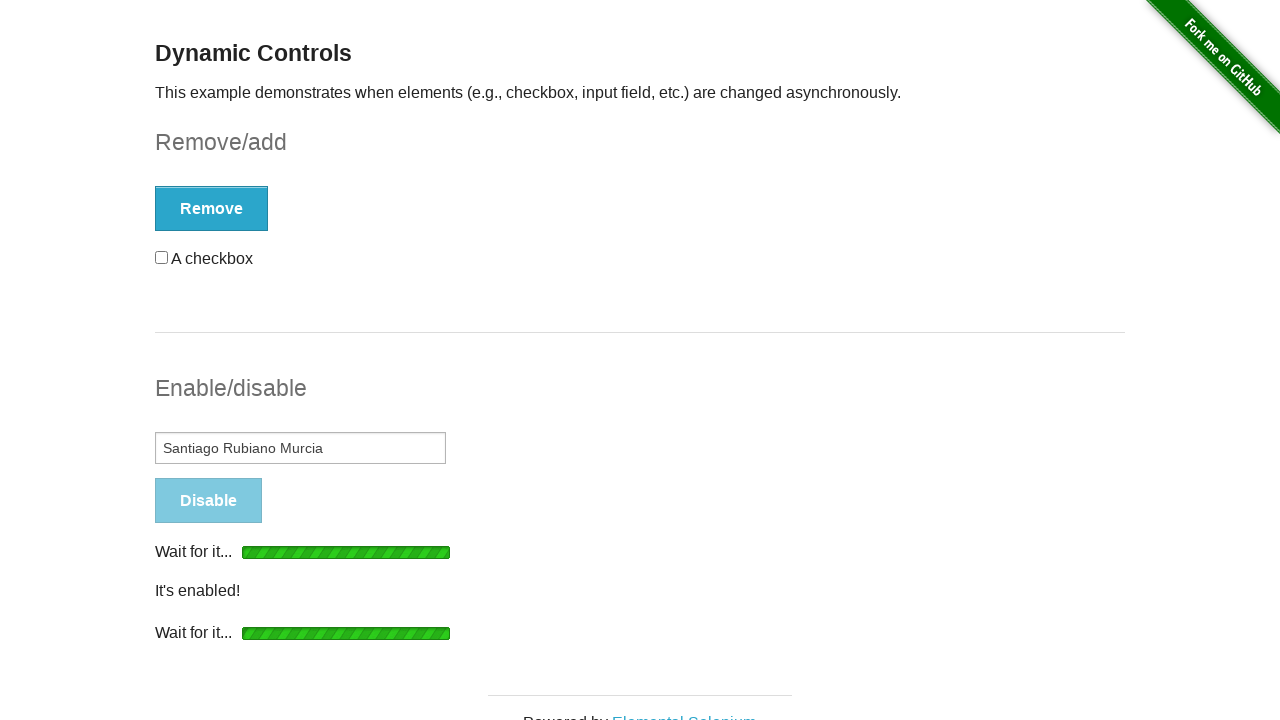

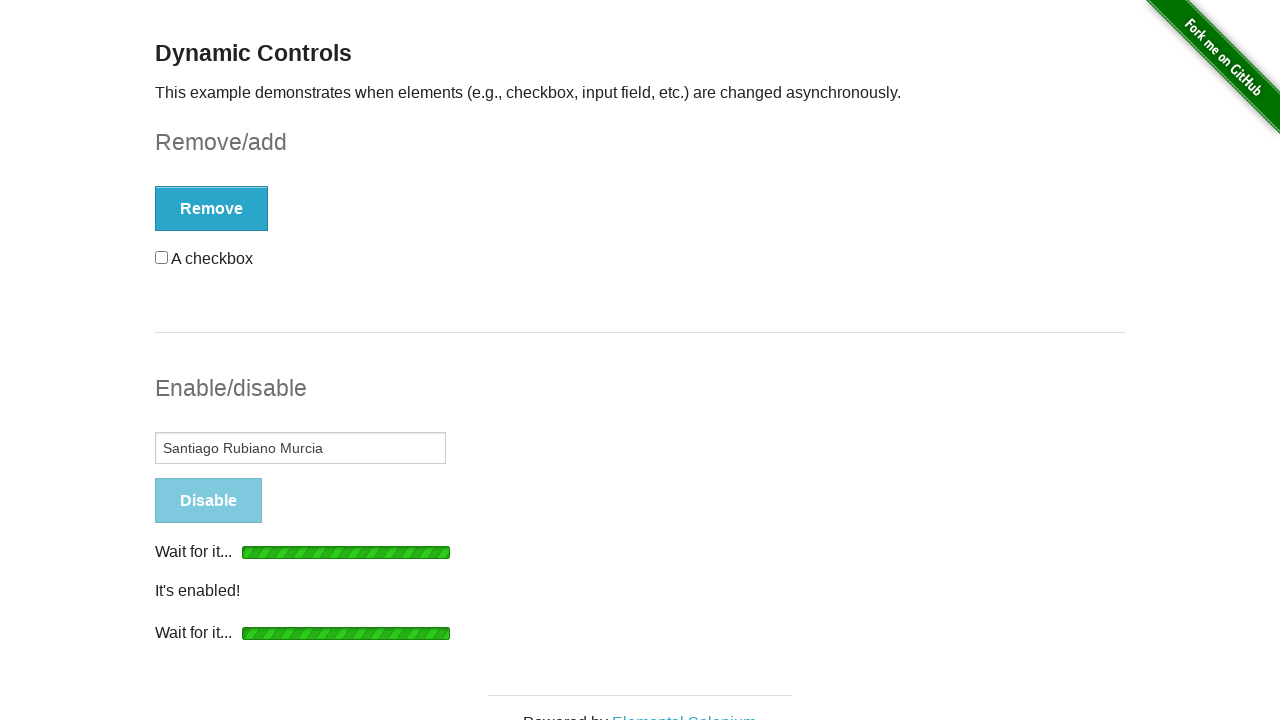